Tests the Old Style Select Menu dropdown by selecting options using index, visible text, and value attributes

Starting URL: https://demoqa.com/select-menu

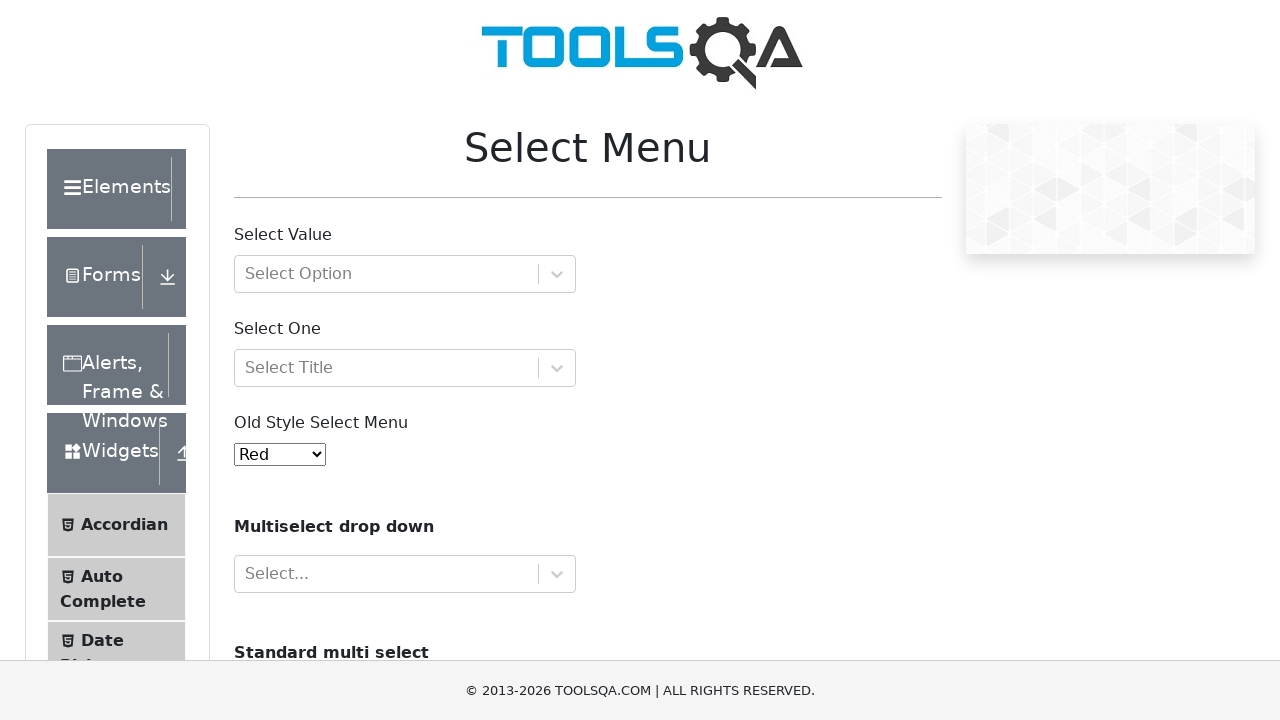

Located the Old Style Select Menu dropdown element
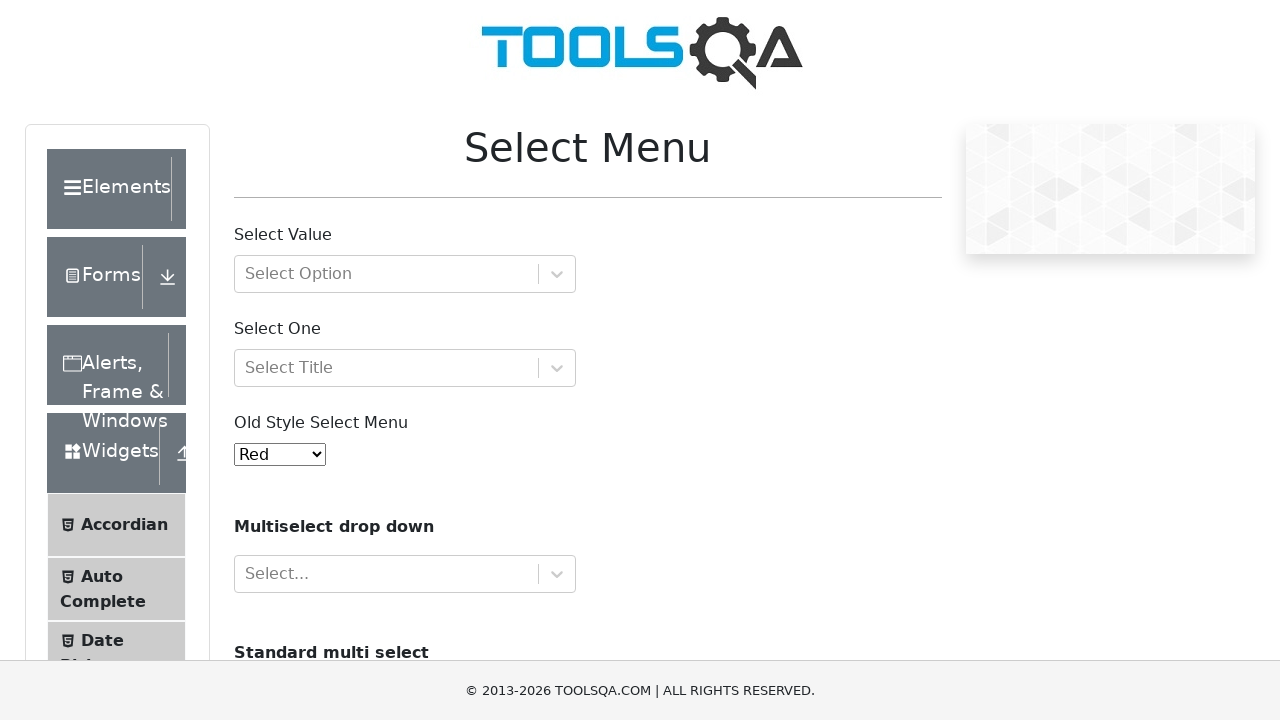

Selected 'Purple' option using index 4 on #oldSelectMenu
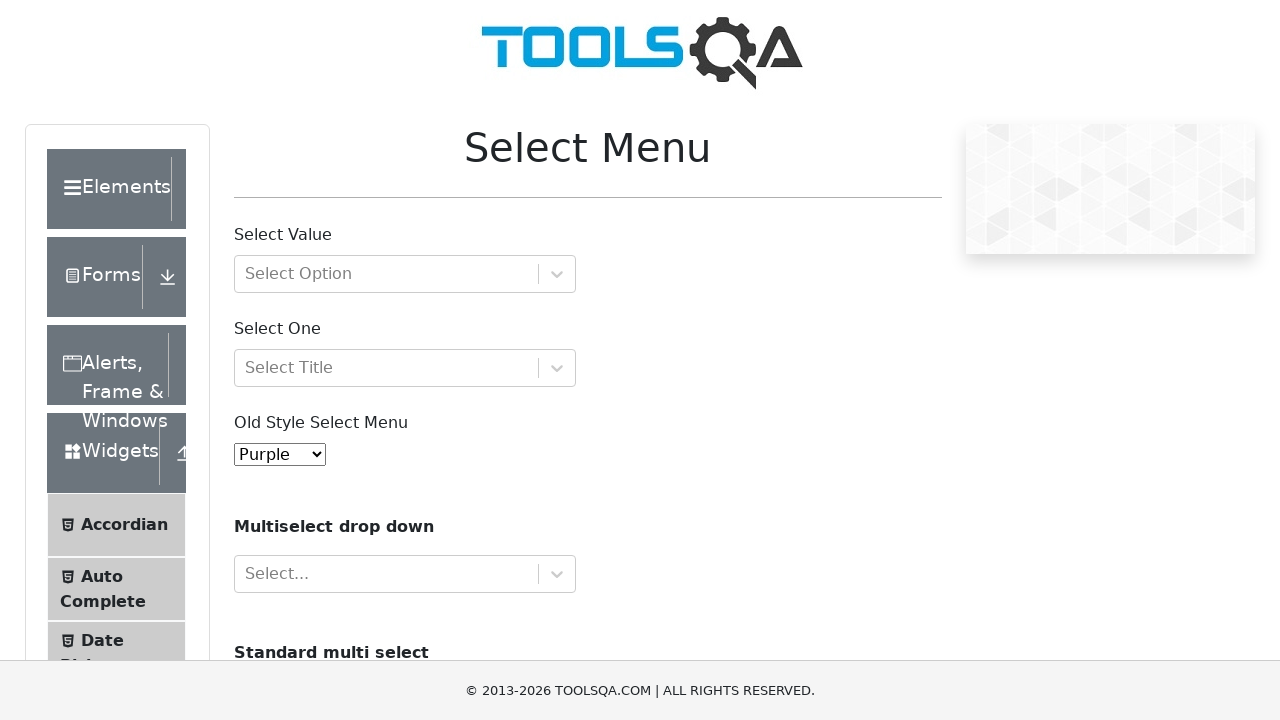

Selected 'Magenta' option using visible text label on #oldSelectMenu
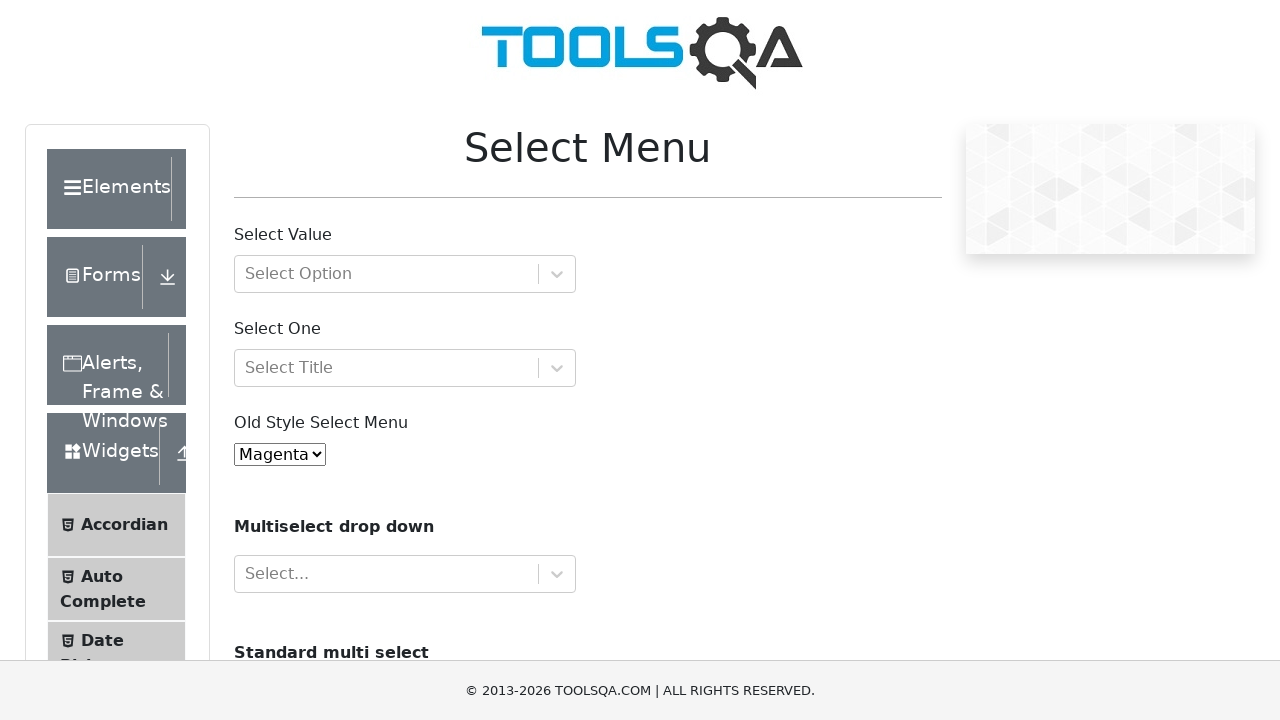

Selected 'White' option using value attribute '6' on #oldSelectMenu
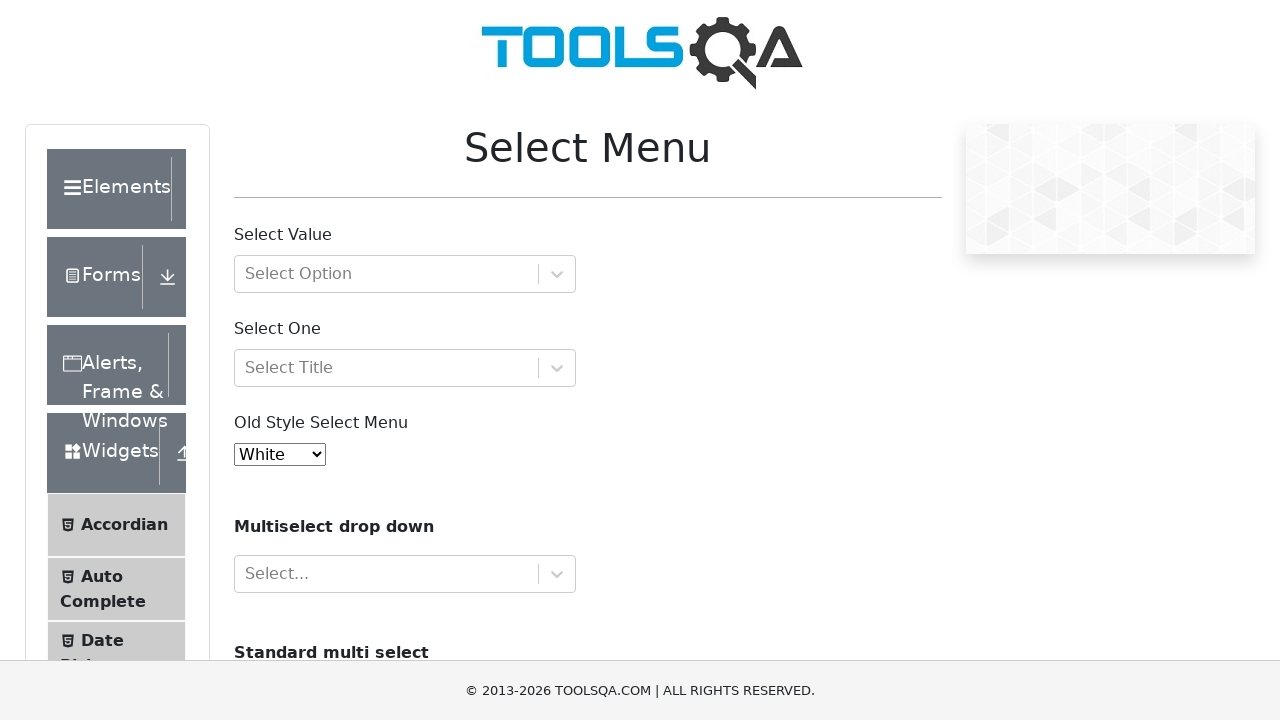

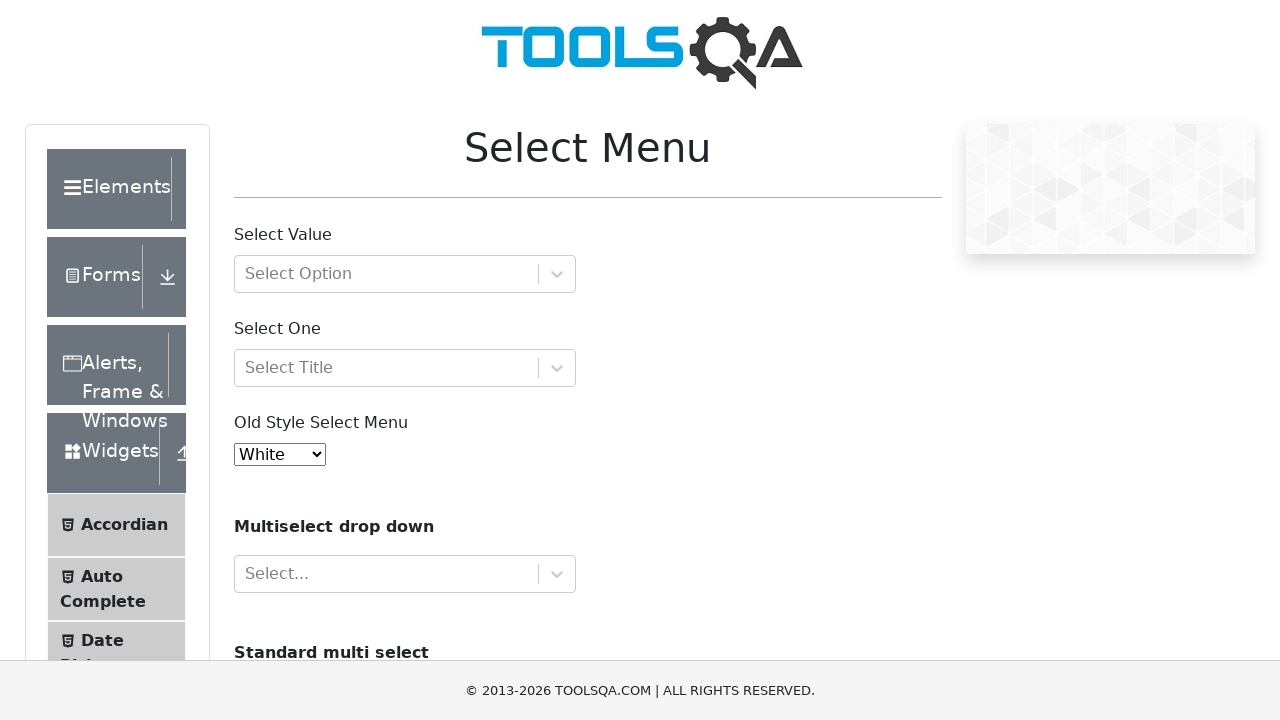